Tests dynamic controls by clicking Remove button and verifying "It's gone!" message appears, then clicking Add button and verifying "It's back!" message appears

Starting URL: https://the-internet.herokuapp.com/dynamic_controls

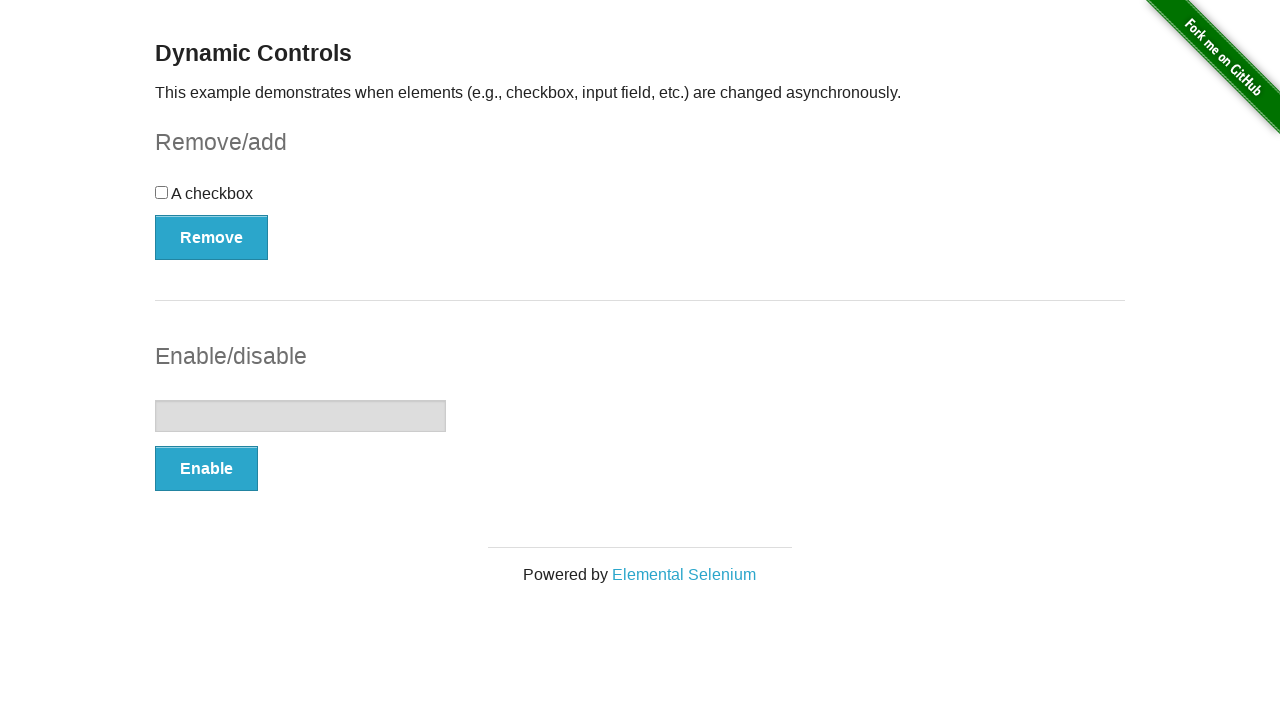

Clicked Remove button to trigger dynamic control removal at (212, 237) on xpath=//button[@onclick='swapCheckbox()']
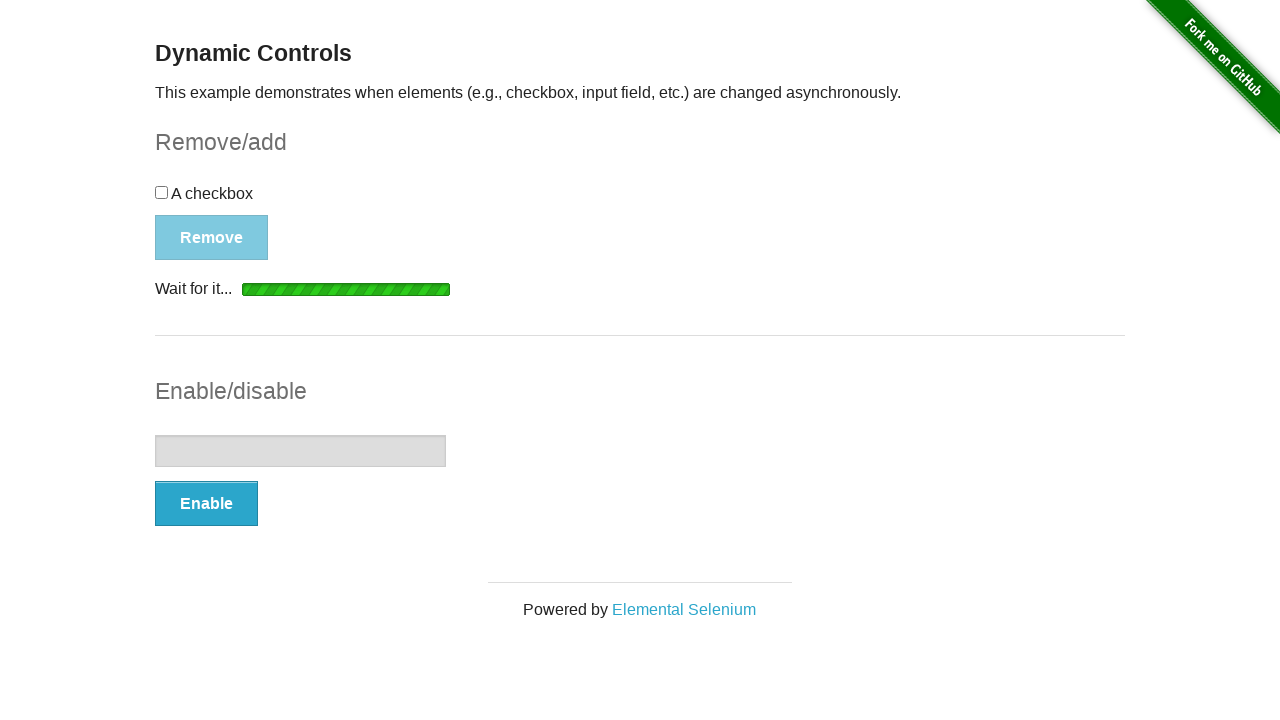

Waited for and found 'It's gone!' message
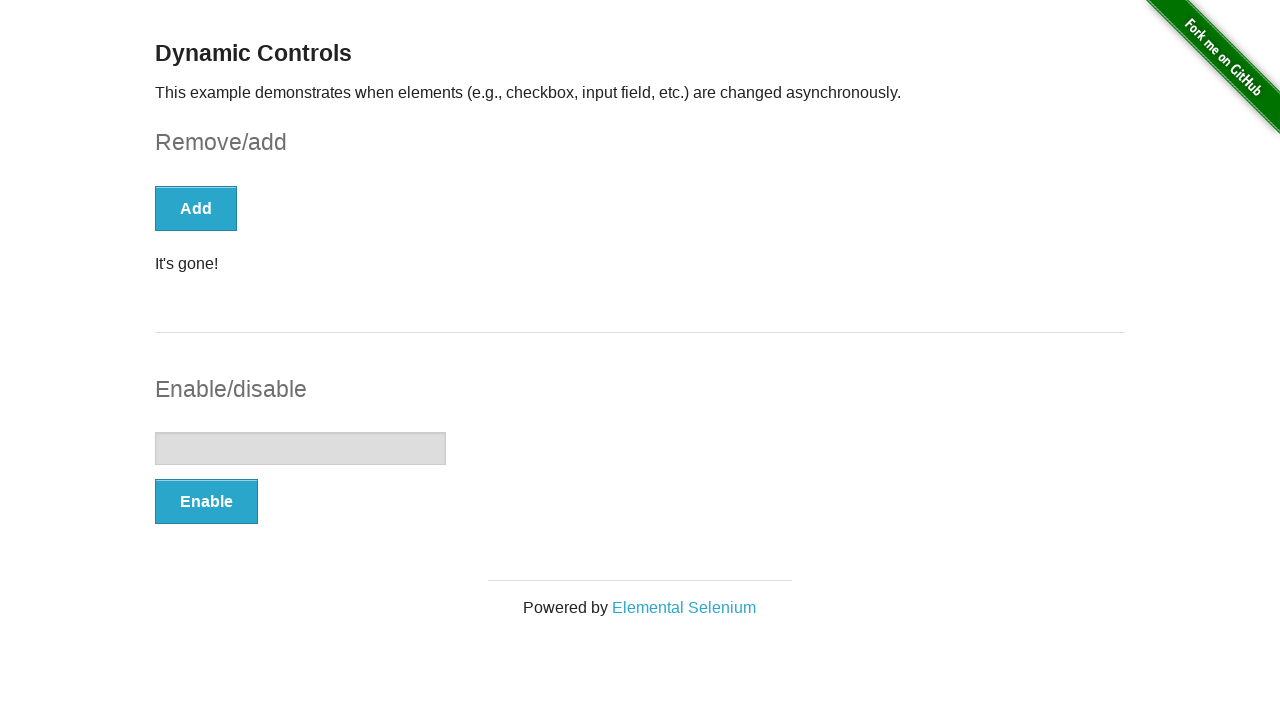

Verified 'It's gone!' message is visible
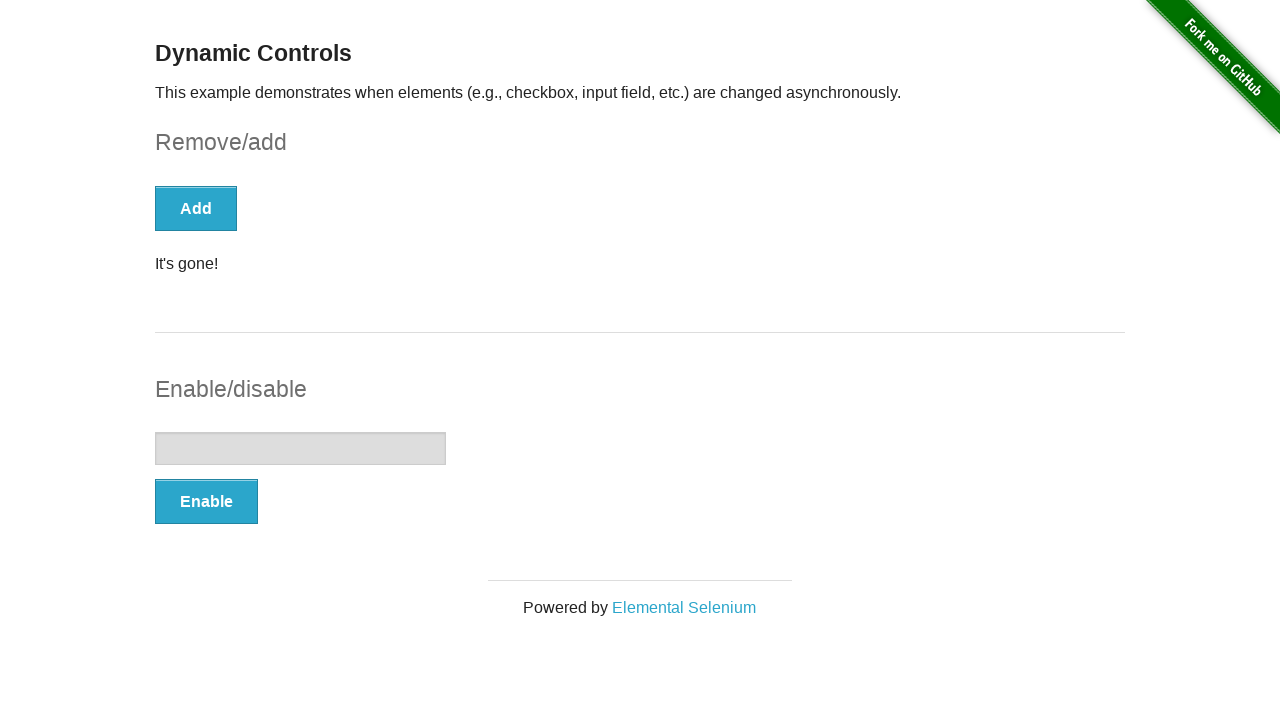

Clicked Add button to restore the dynamic control at (196, 208) on xpath=//button[text()='Add']
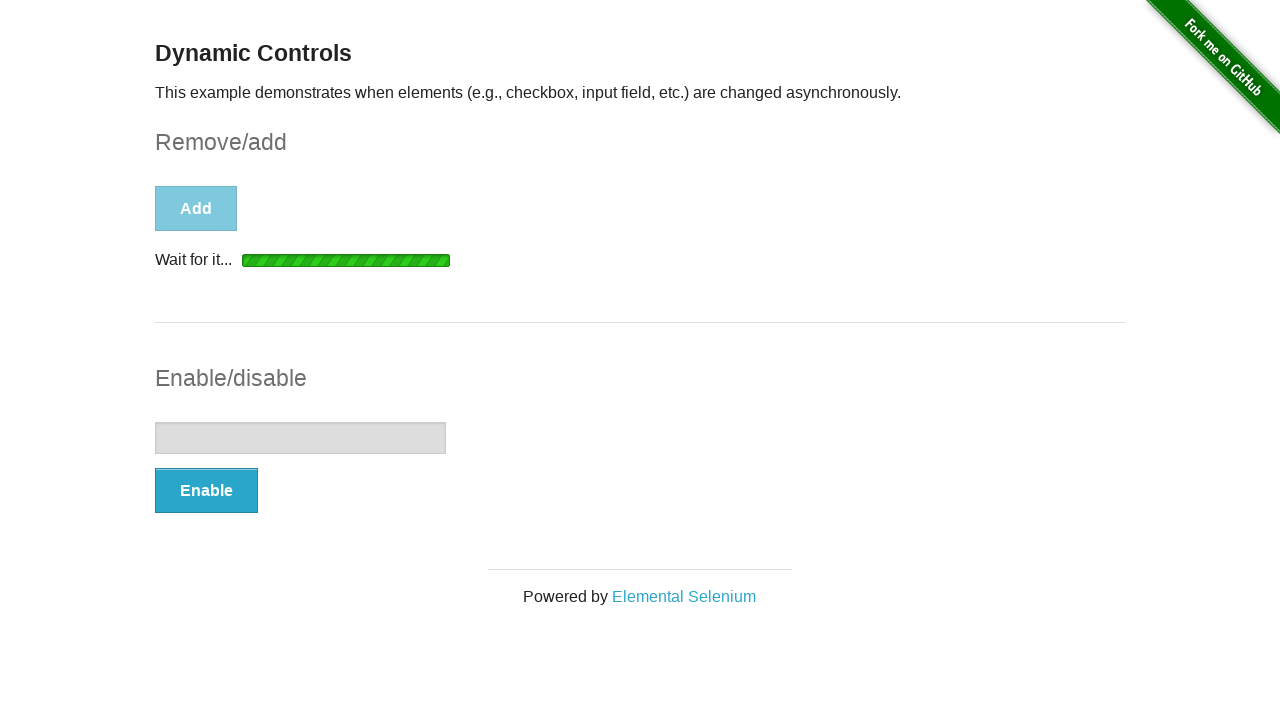

Waited for and found 'It's back!' message
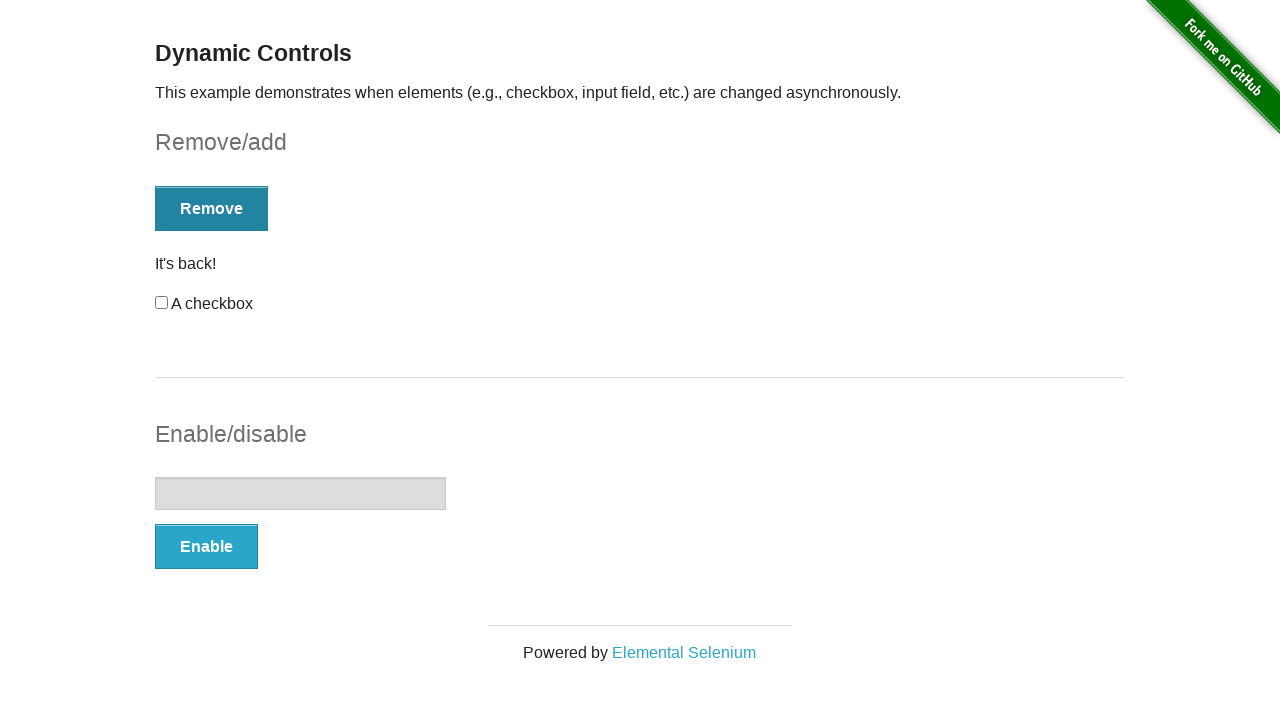

Verified 'It's back!' message is visible
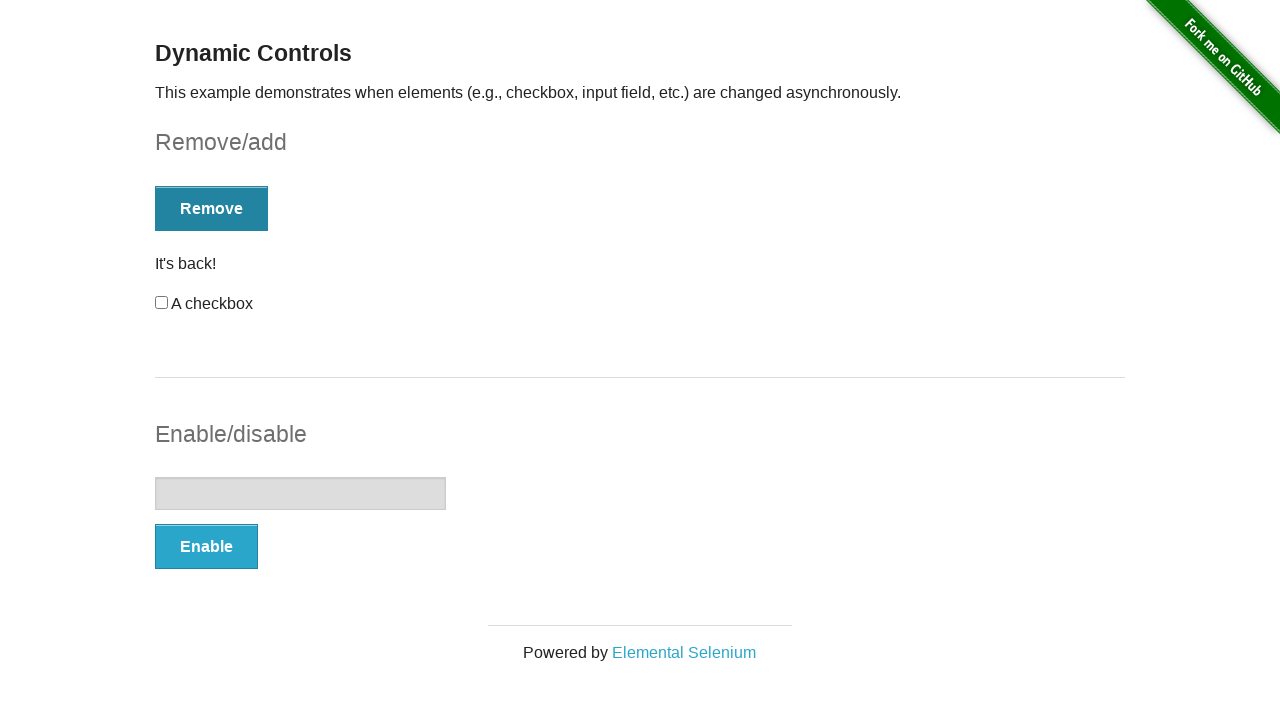

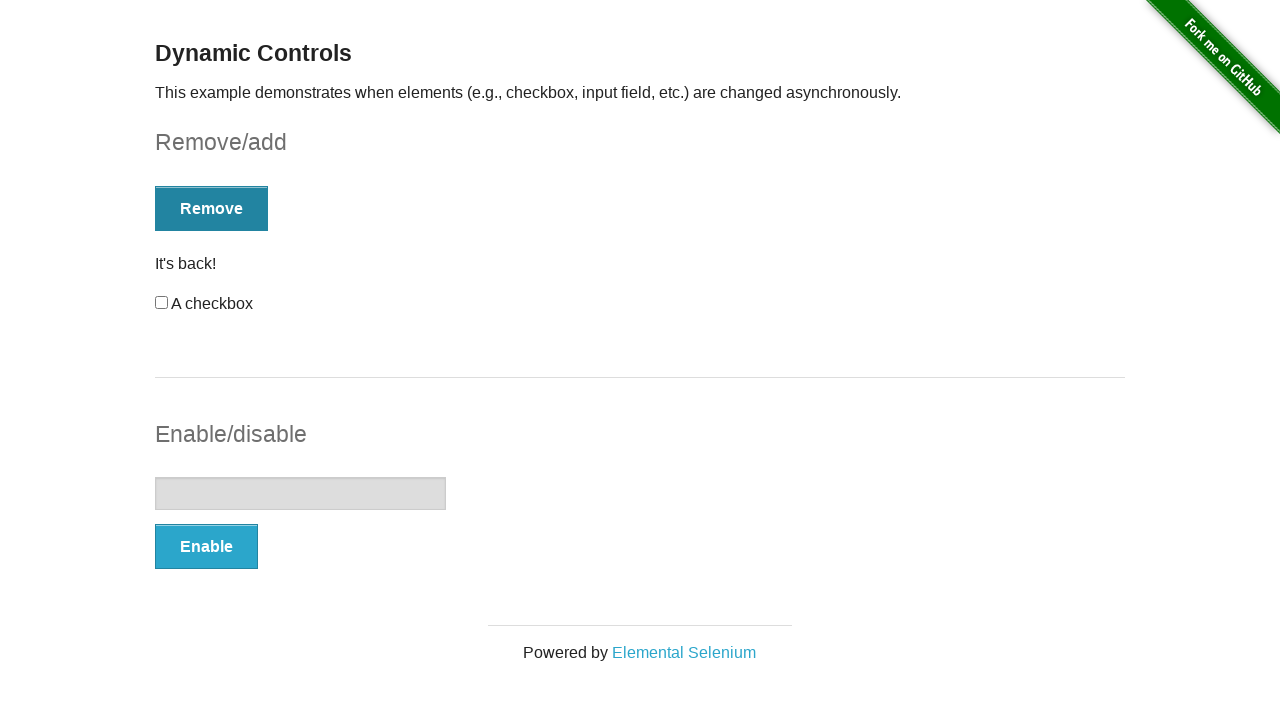